Tests the domain search functionality on namegrep.com by entering a regex pattern in the search field and submitting the form to view matching domains.

Starting URL: https://namegrep.com

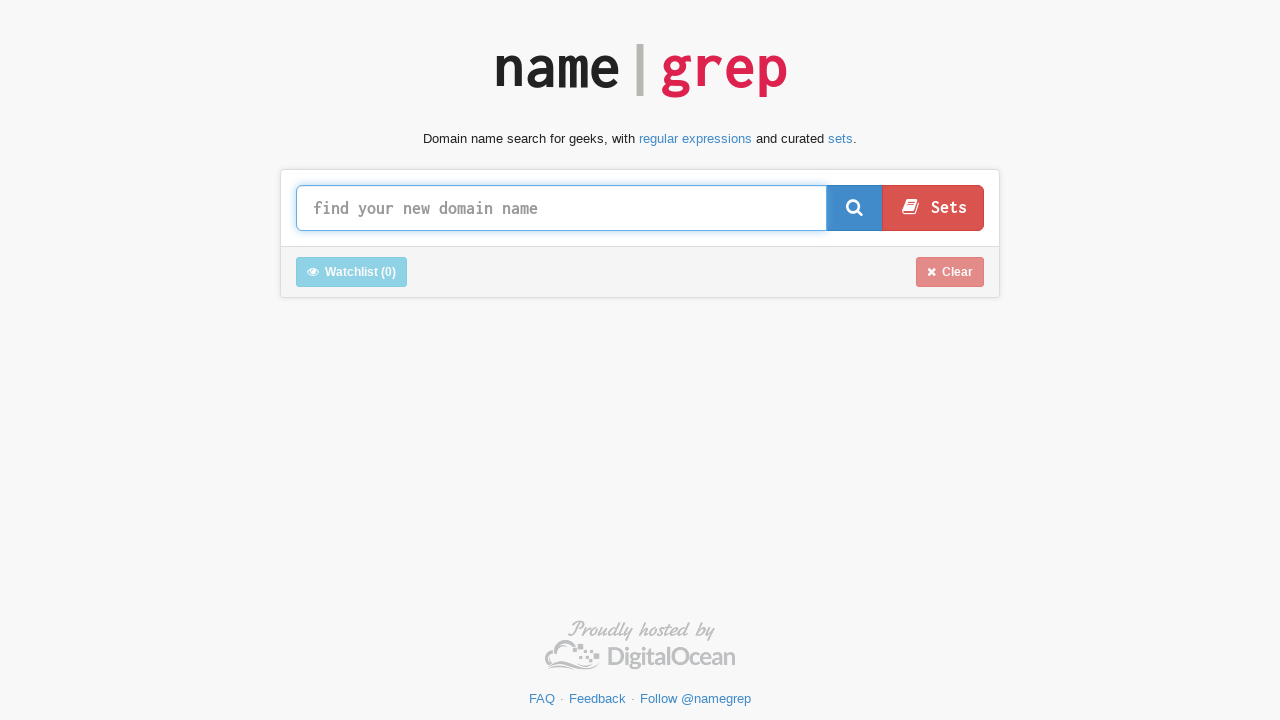

Waited for search input field to be available
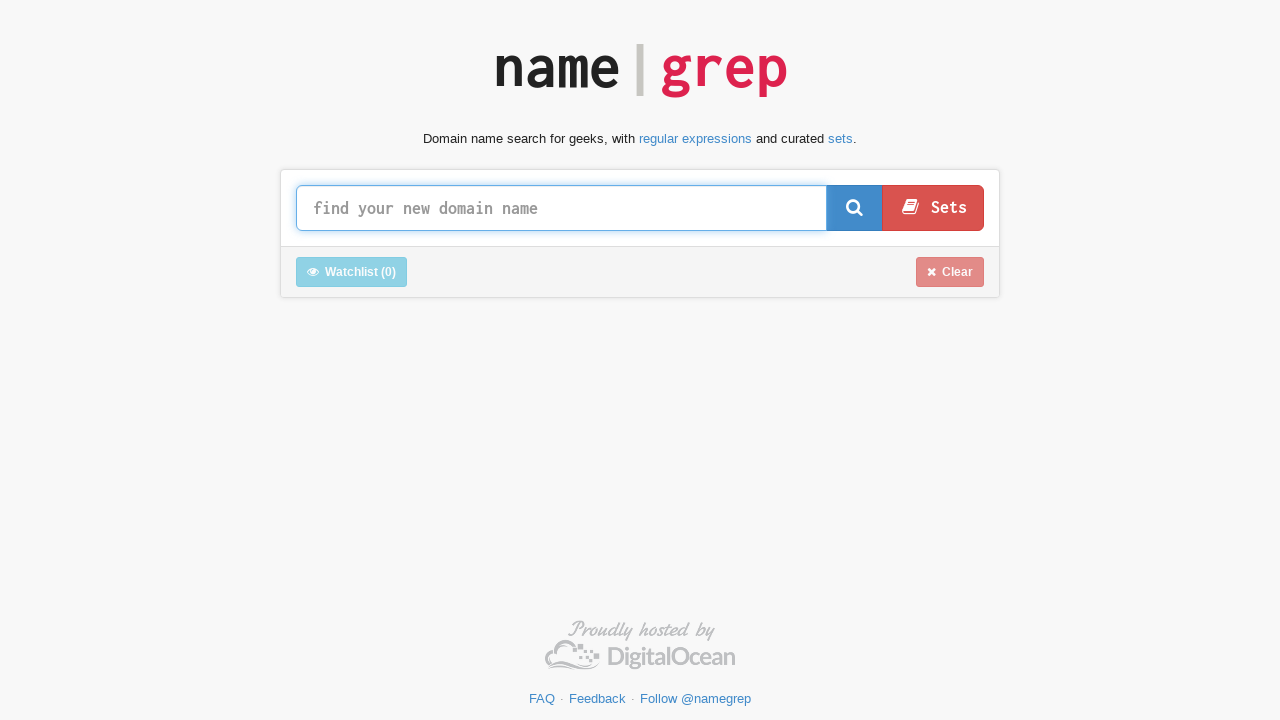

Cleared the search input field on #query
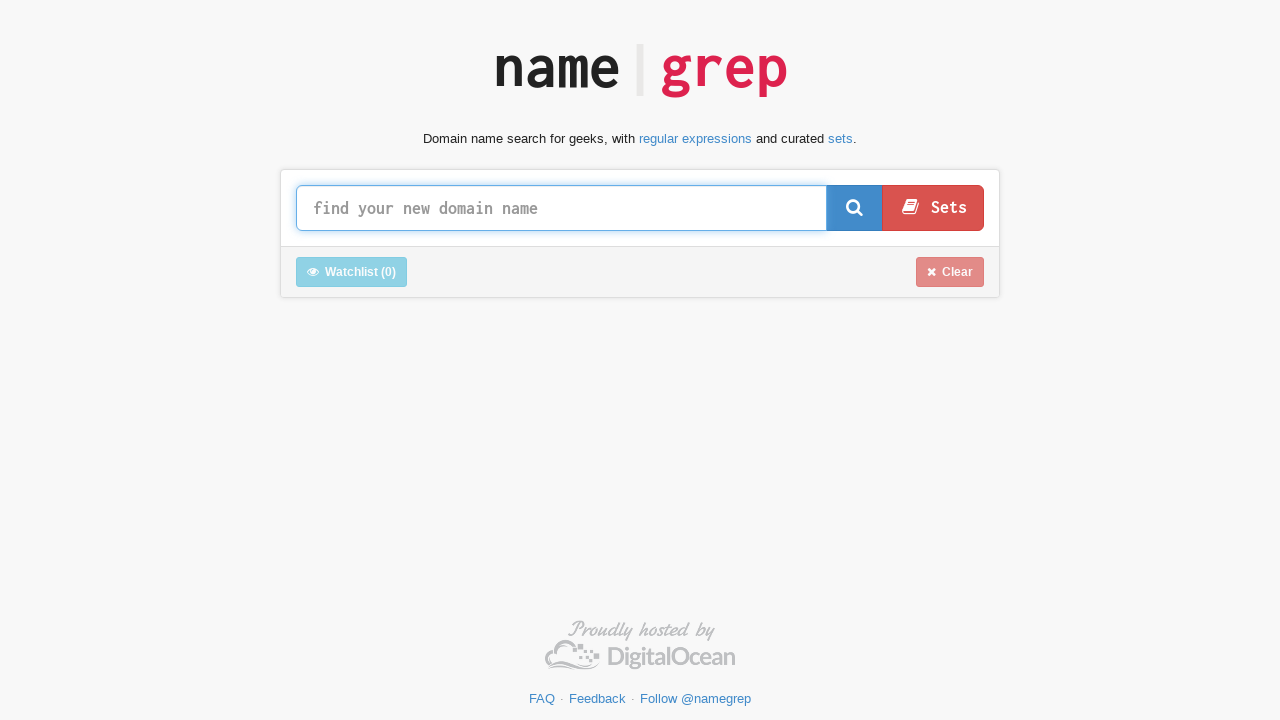

Entered regex pattern 'tech.*' in search field on #query
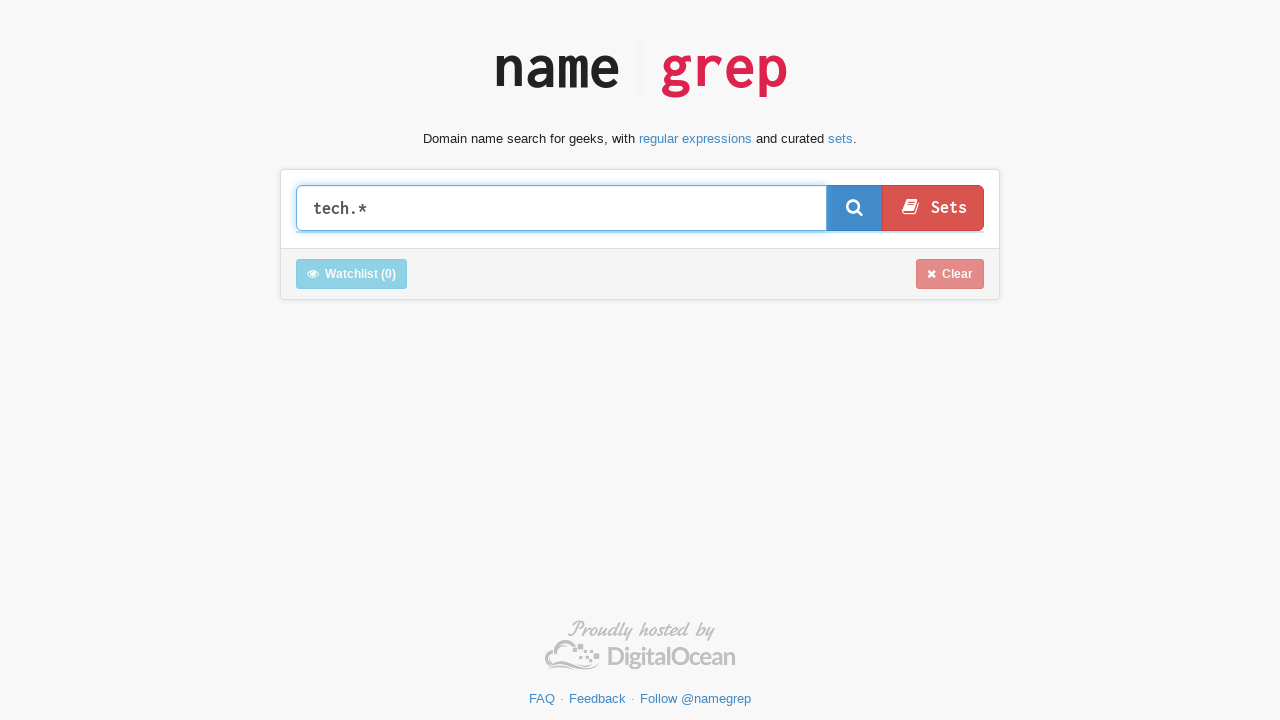

Waited for auto-complete and validation
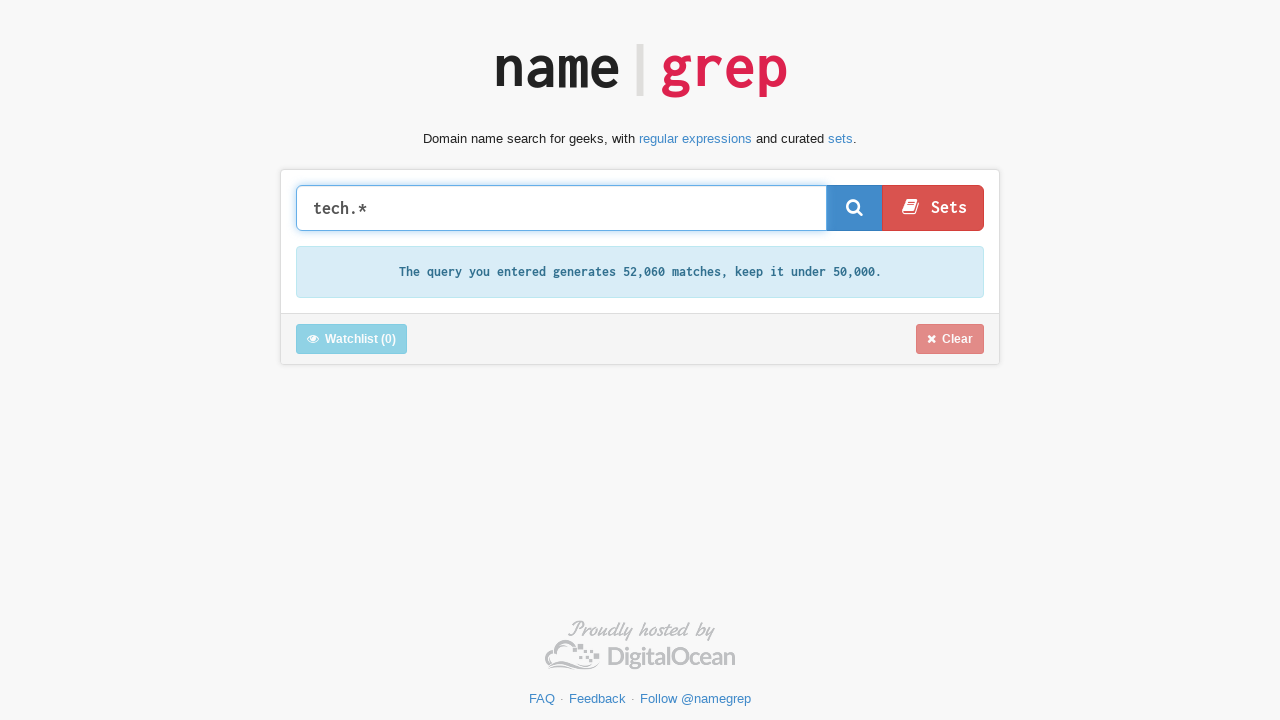

Submitted the search form via JavaScript
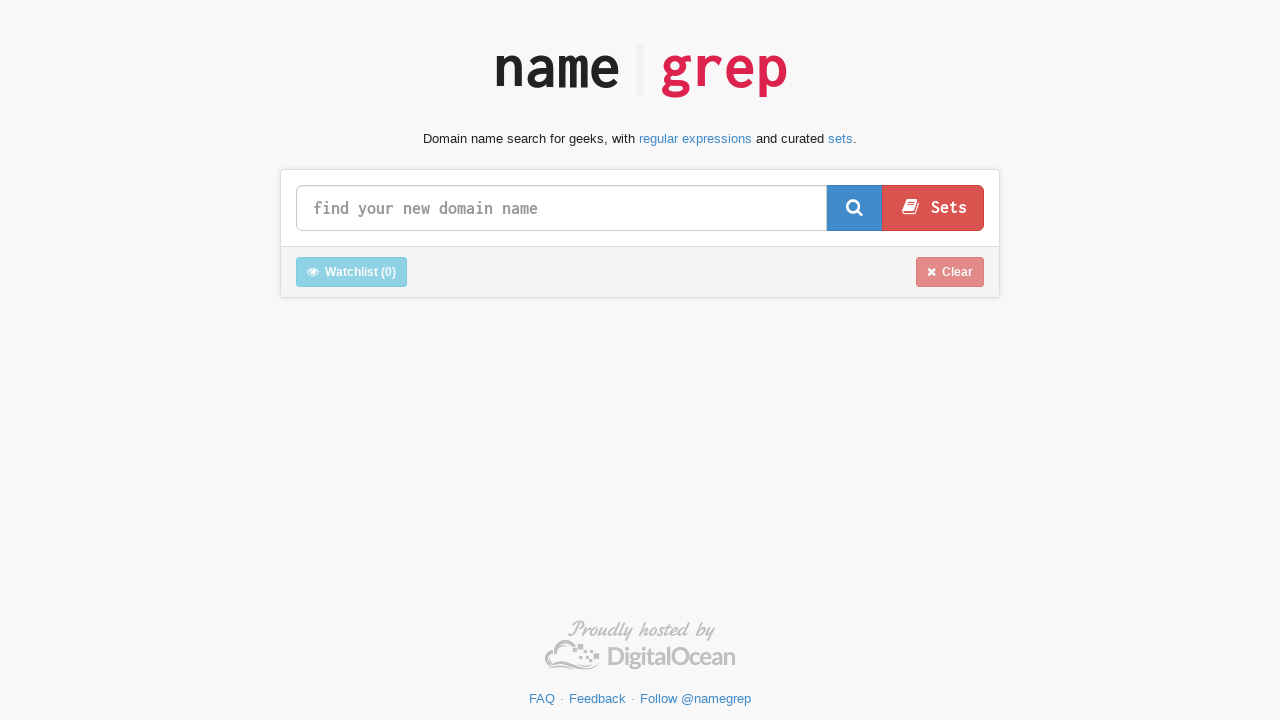

Waited for results to load
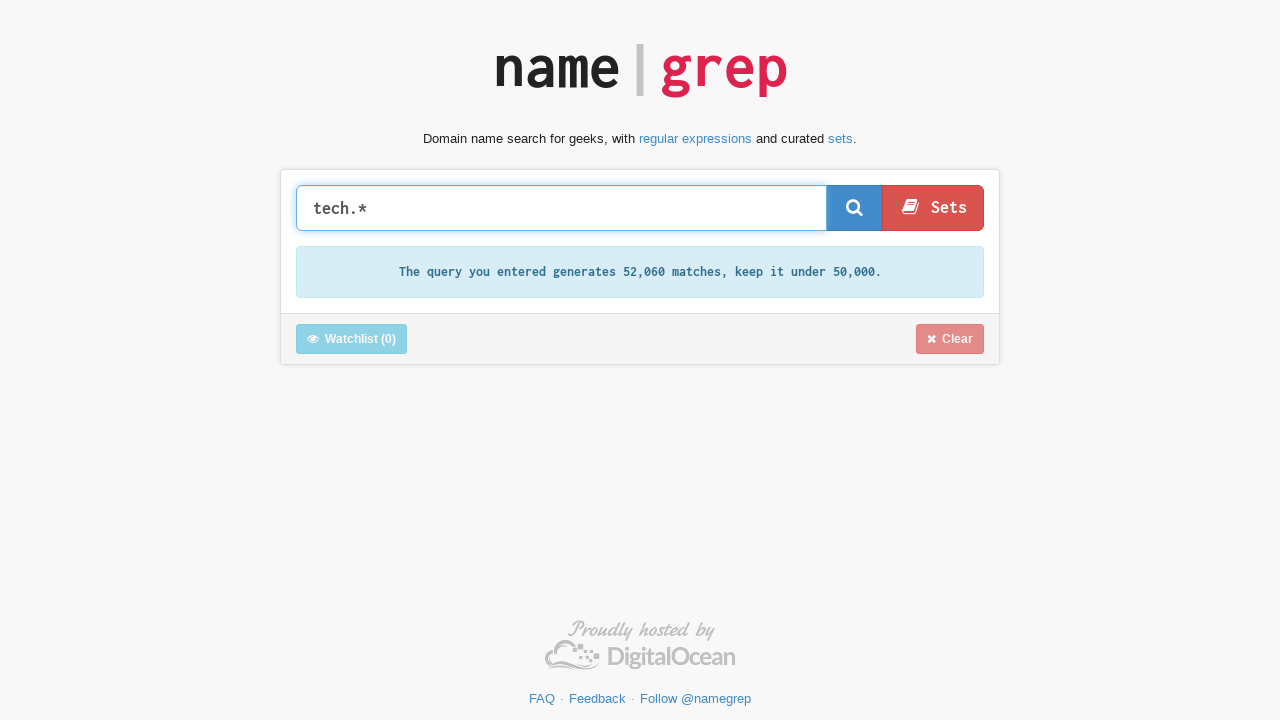

Results container not found, continuing anyway
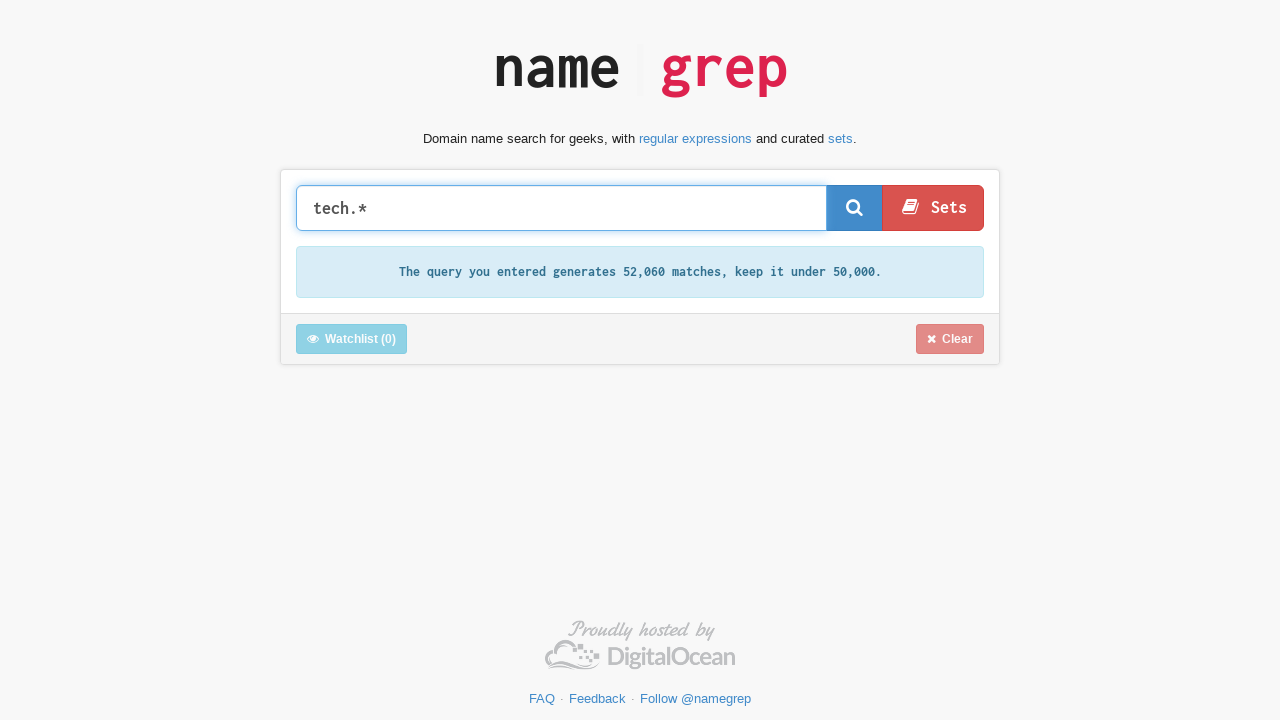

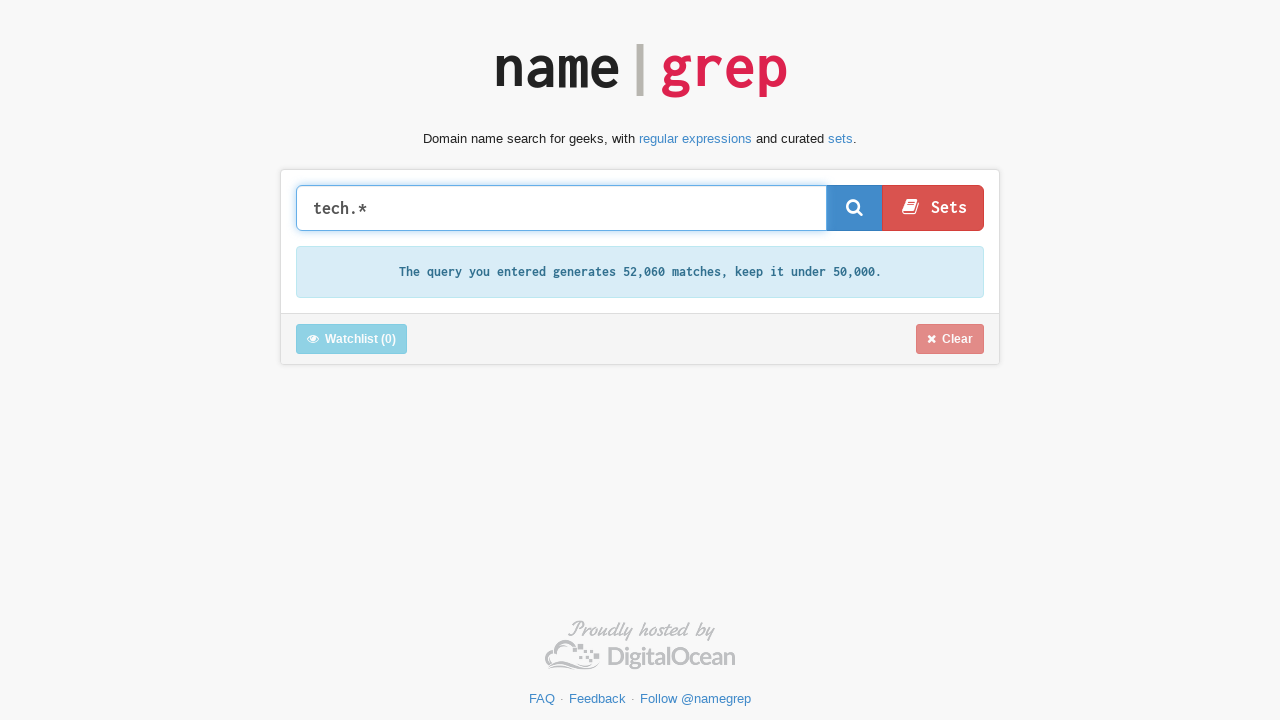